Tests the Python.org website search functionality by searching for "pycon" and verifying results are displayed

Starting URL: http://www.python.org

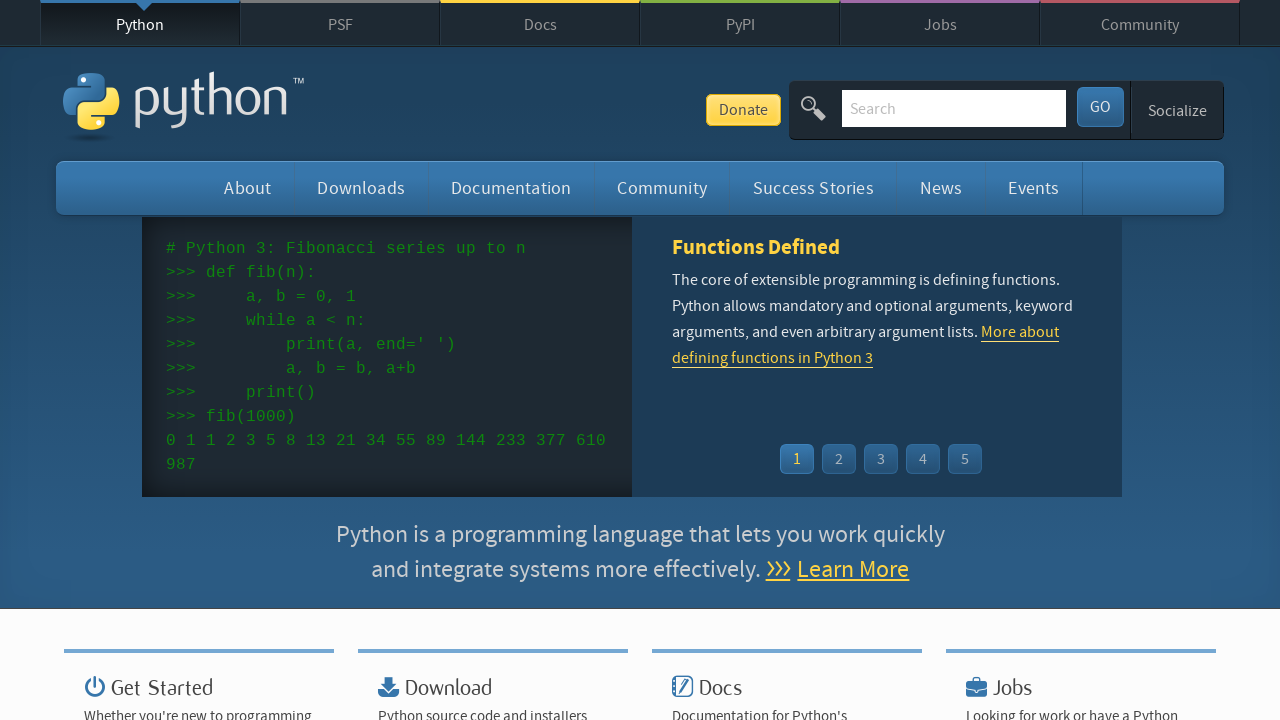

Verified 'Python' is in the page title
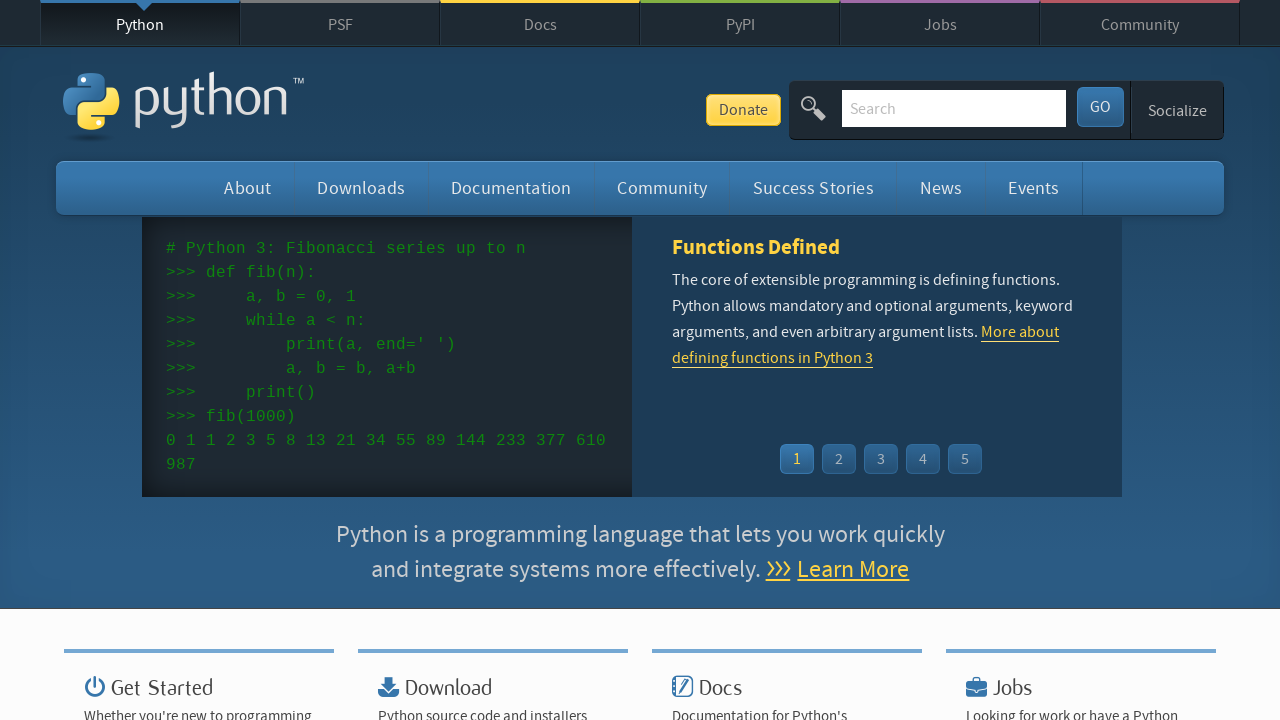

Cleared the search field on input[name='q']
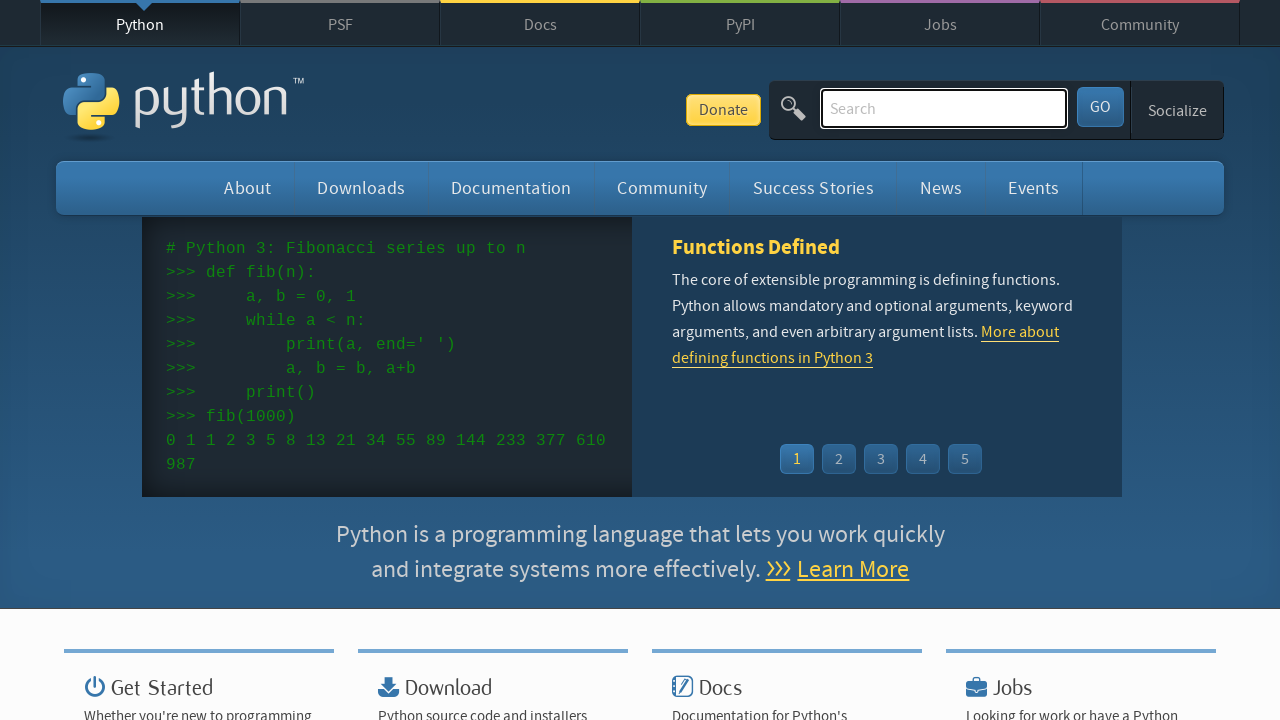

Filled search field with 'pycon' on input[name='q']
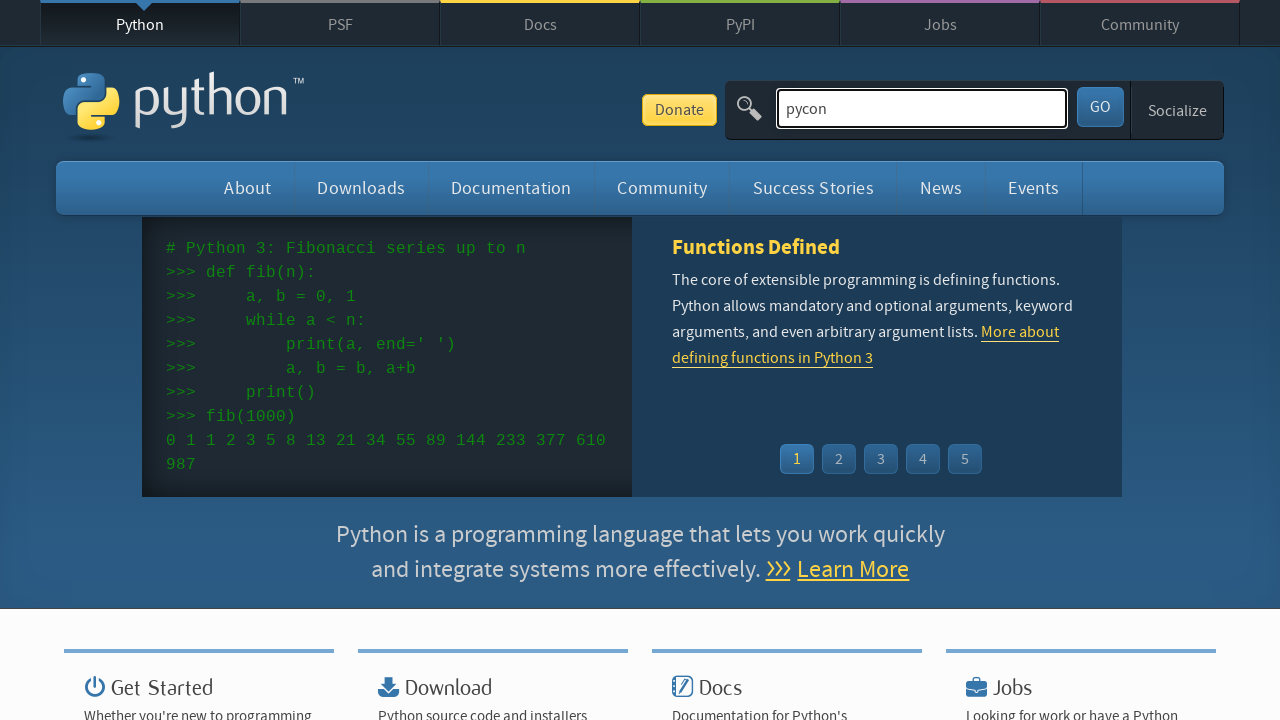

Pressed Enter to submit the search on input[name='q']
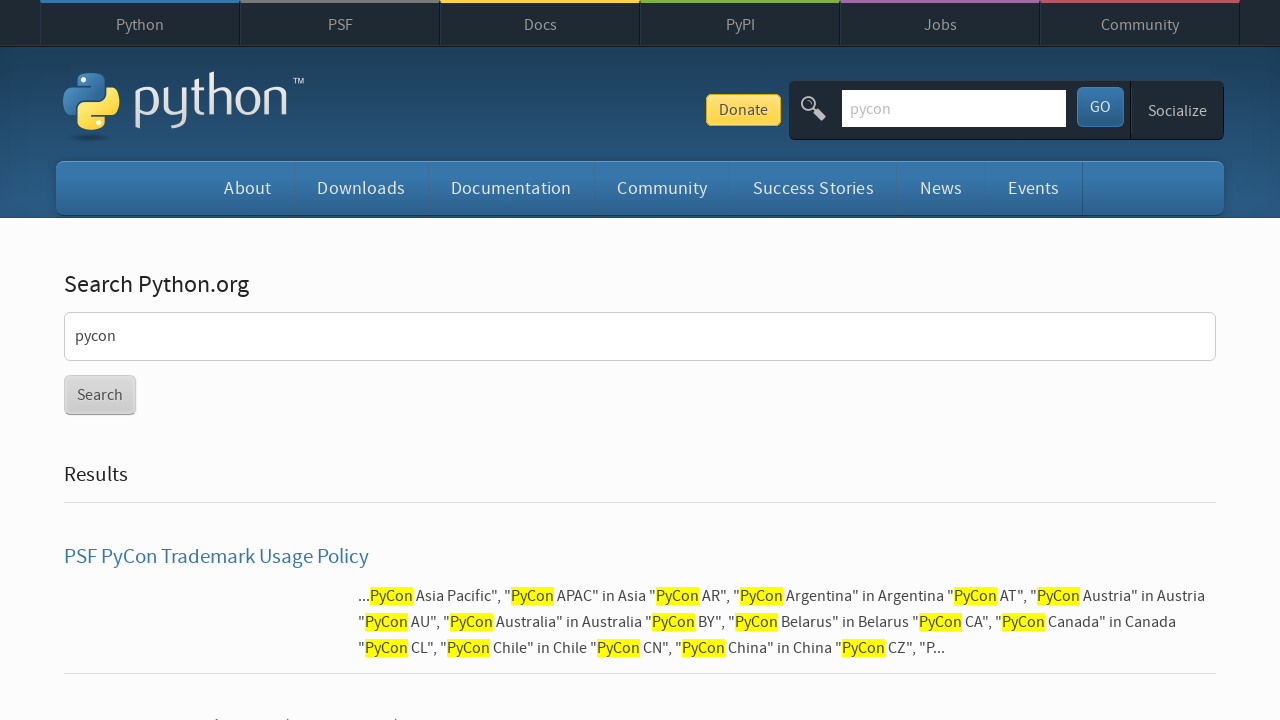

Waited for network idle - search results loaded
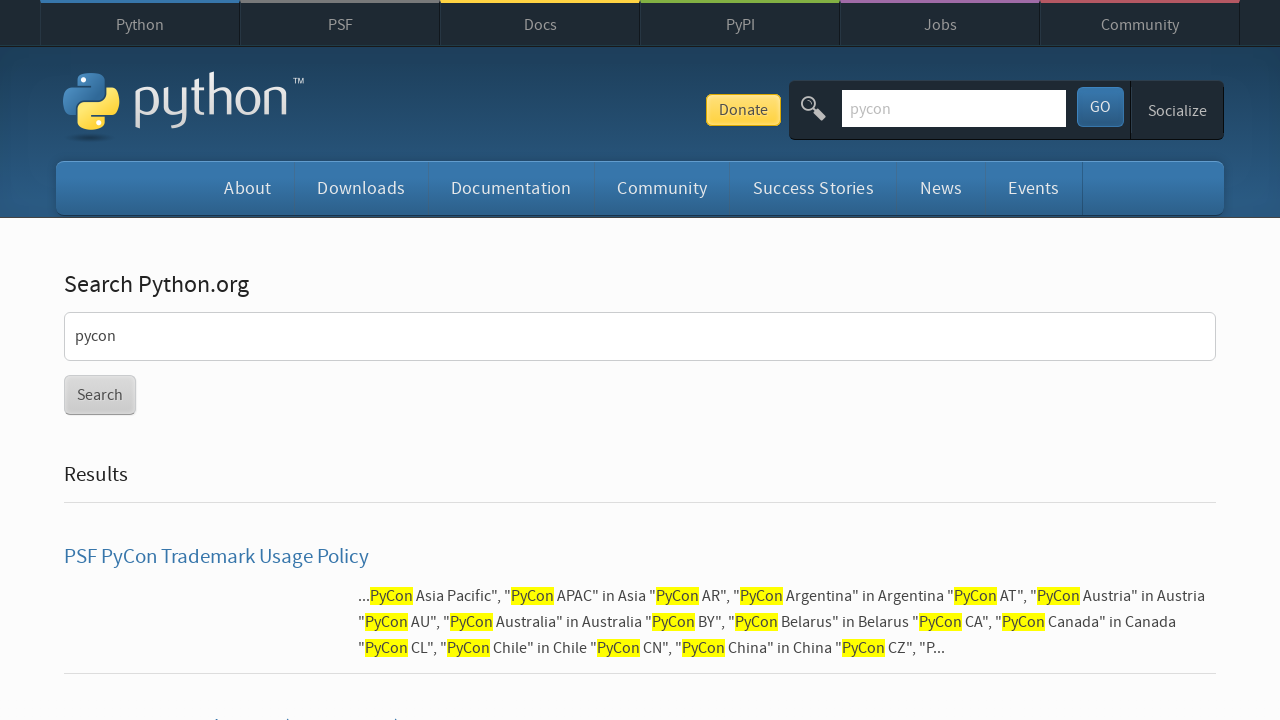

Verified search results are displayed (no 'No results found' message)
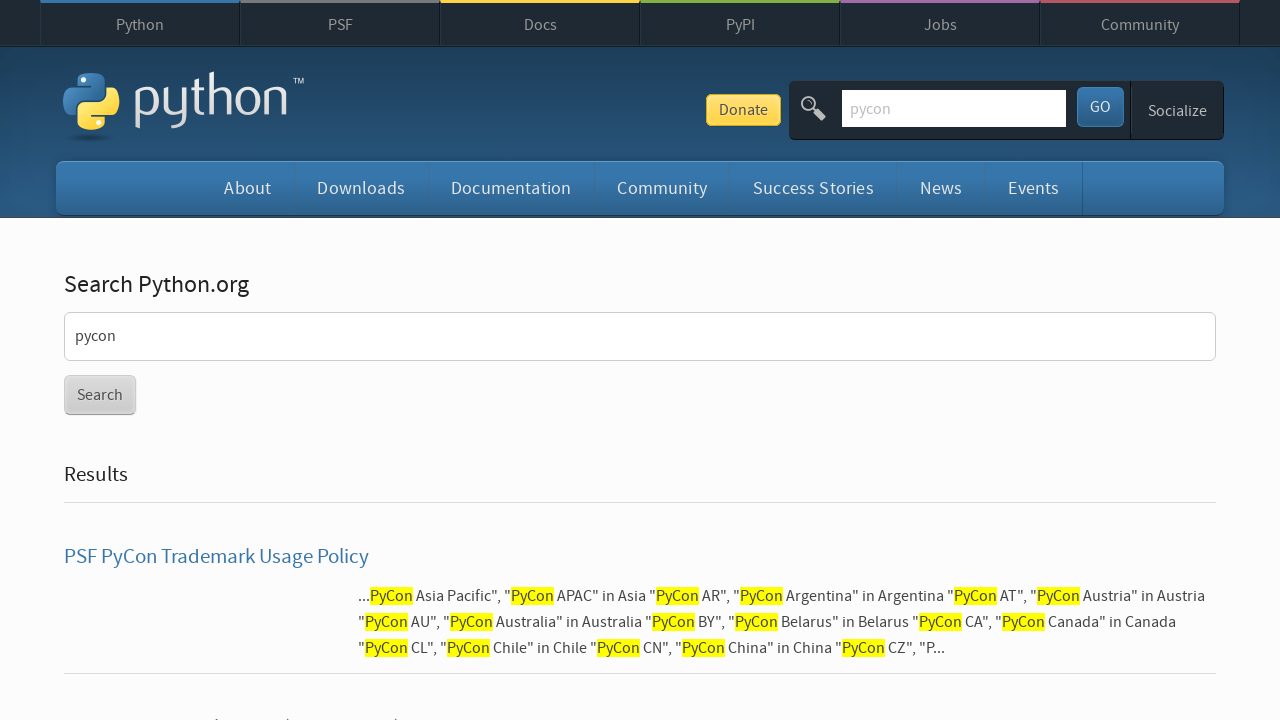

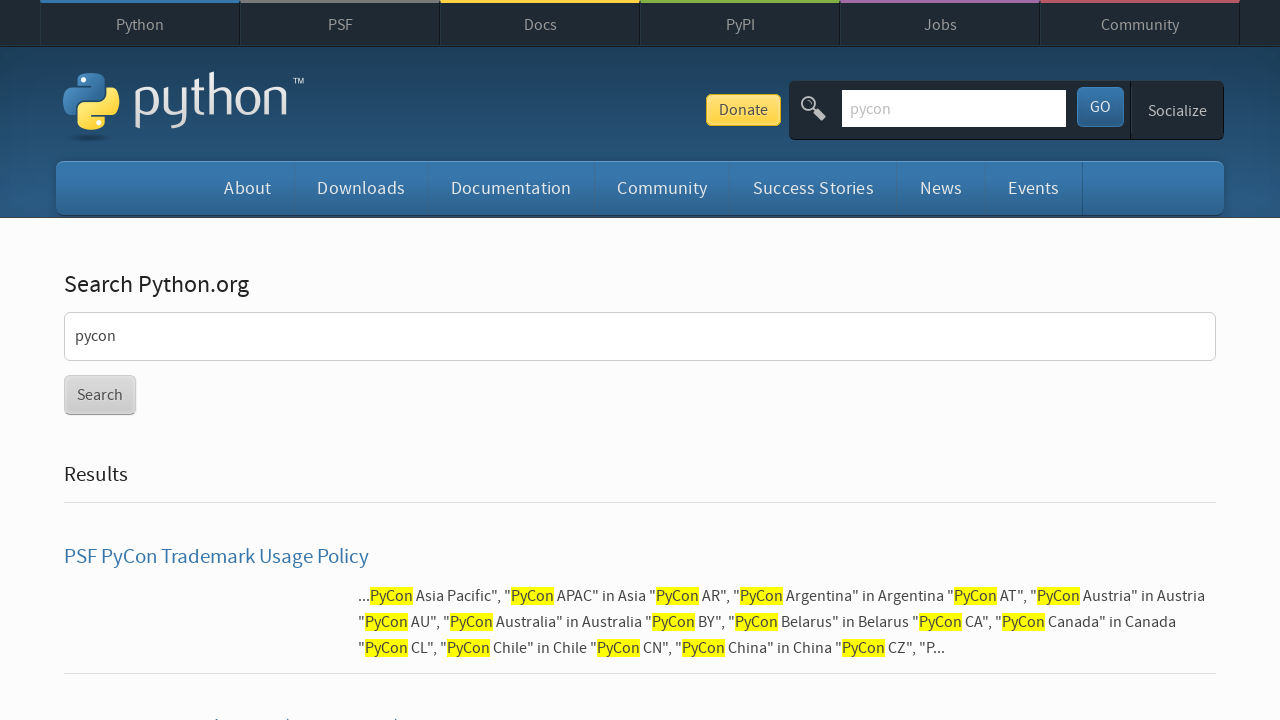